Tests that login page elements (username and password fields) can be located using both absolute and relative XPath selectors, verifying the elements are displayed on the page.

Starting URL: https://opensource-demo.orangehrmlive.com/

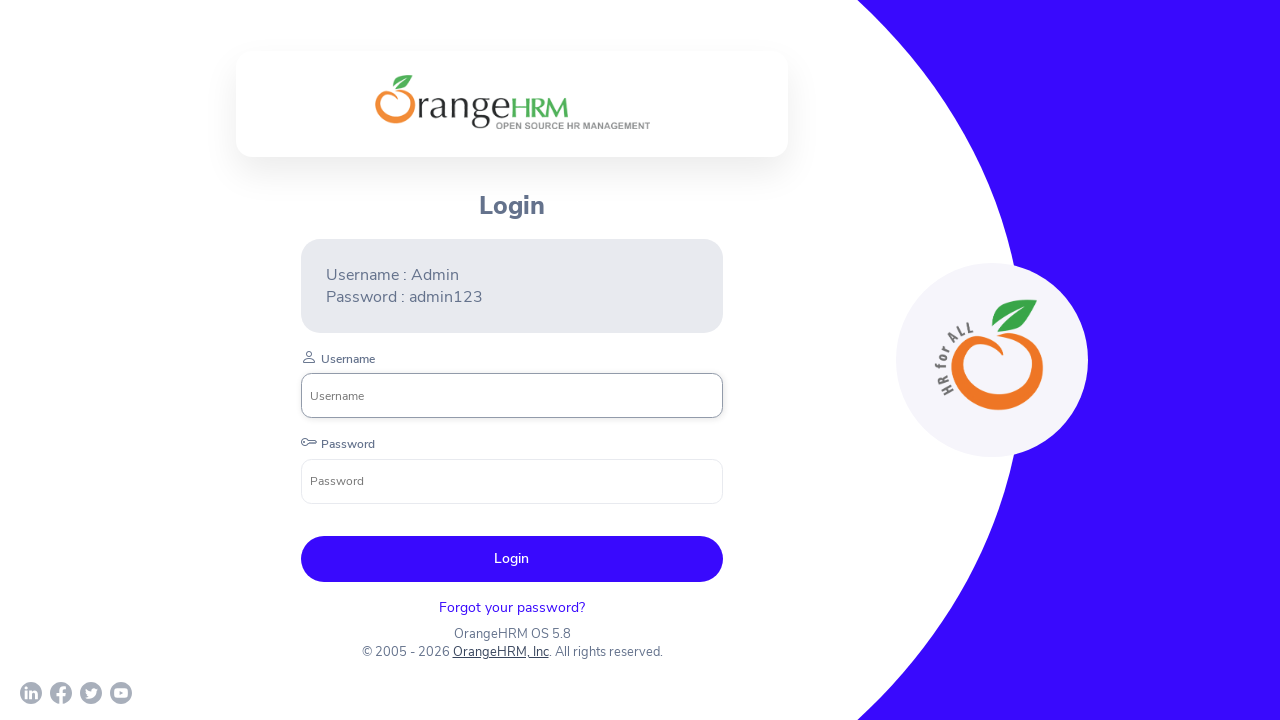

Waited for username input field to be present in DOM
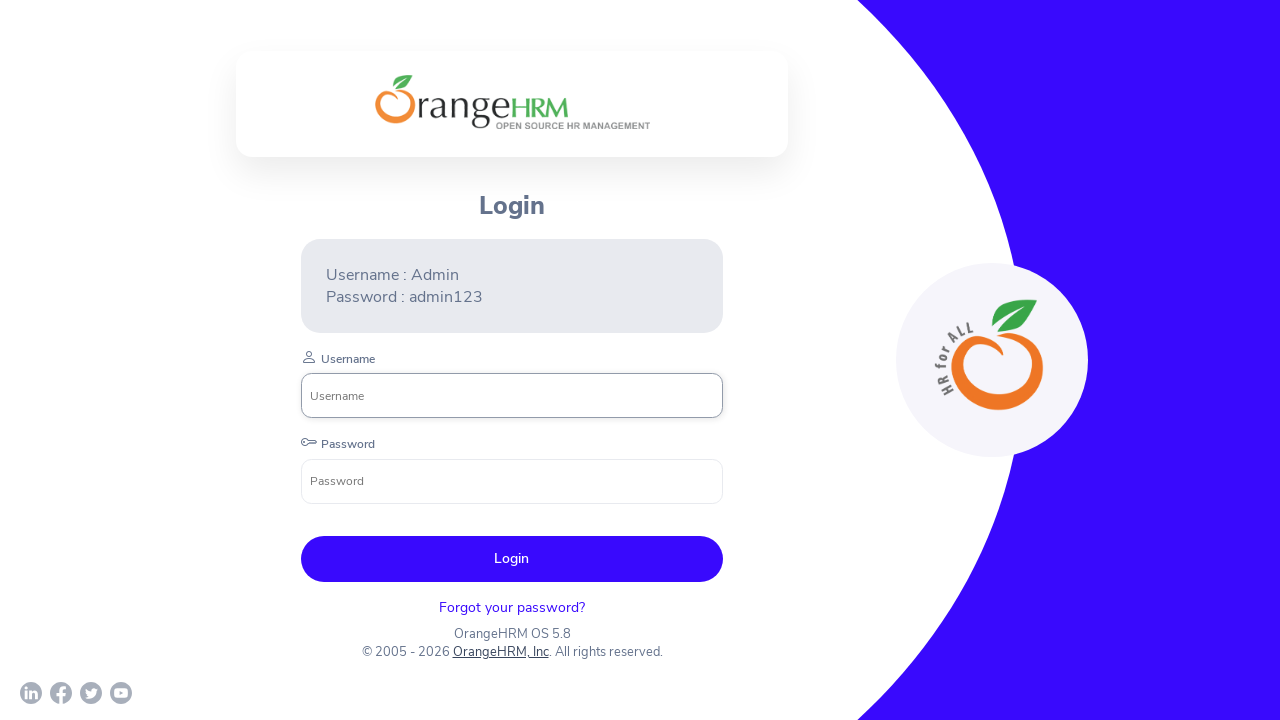

Located username field using XPath selector
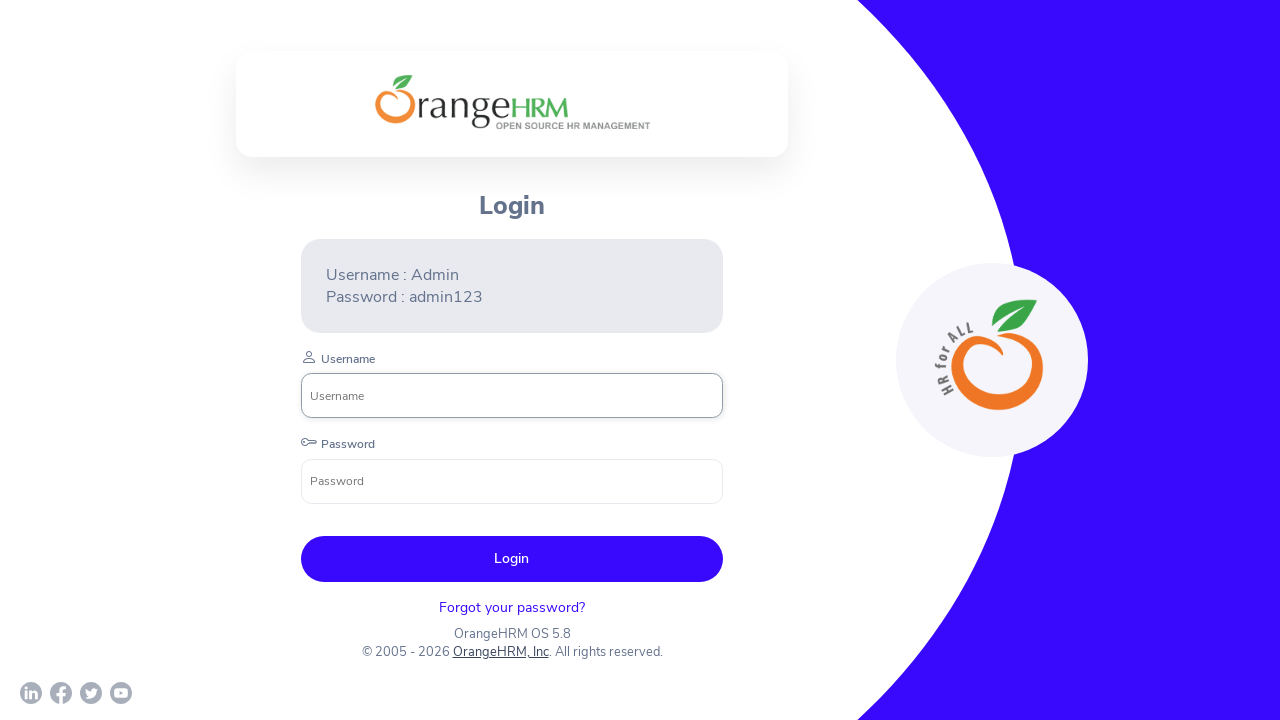

Verified username field is visible on login page
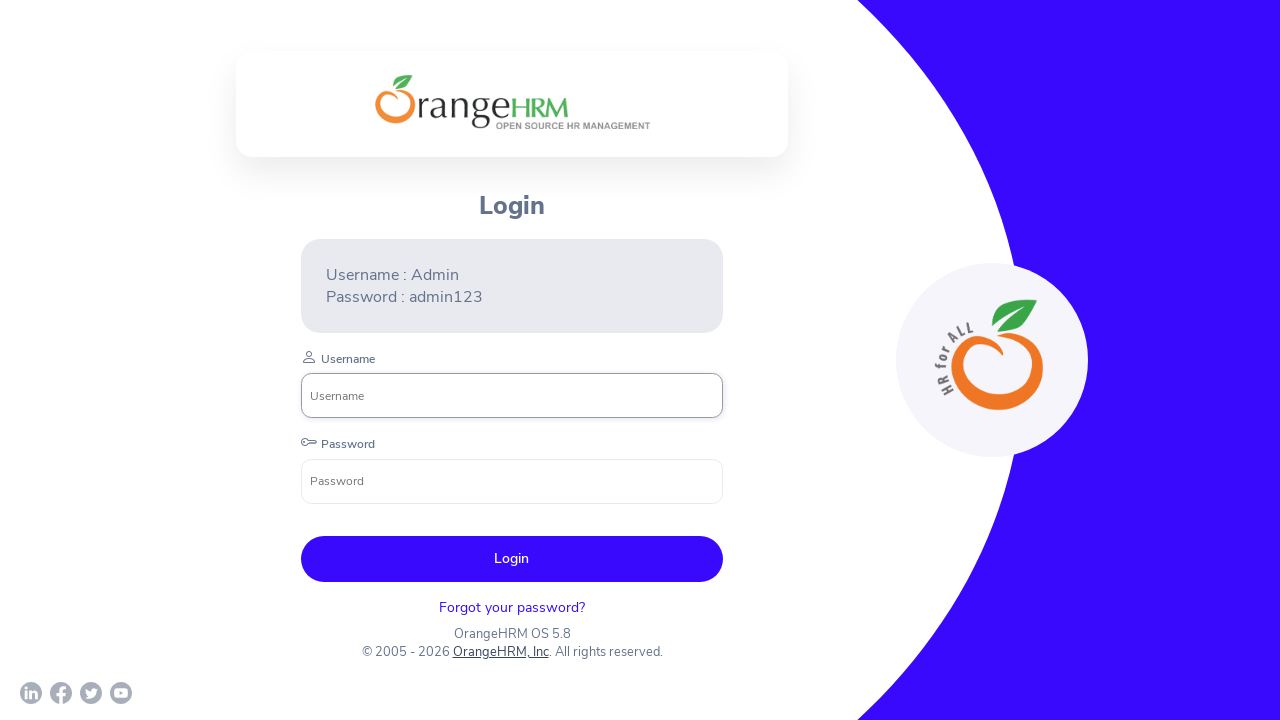

Located password field using XPath selector
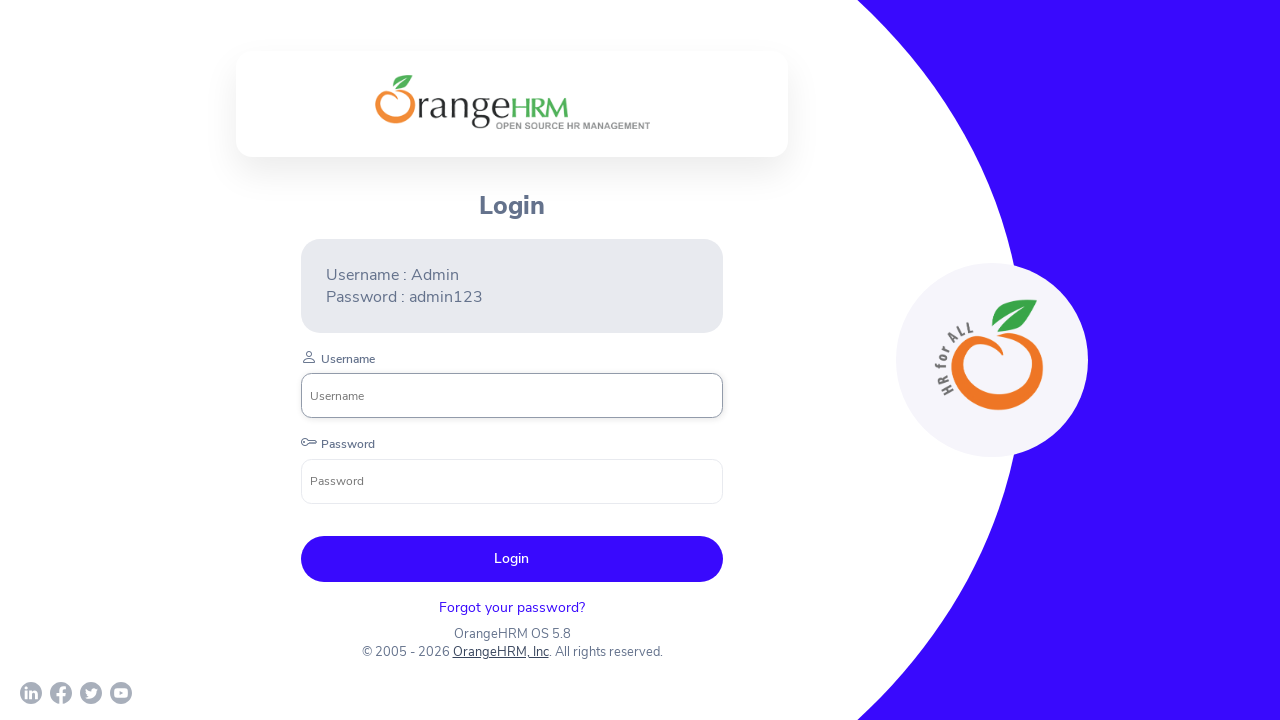

Verified password field is visible on login page
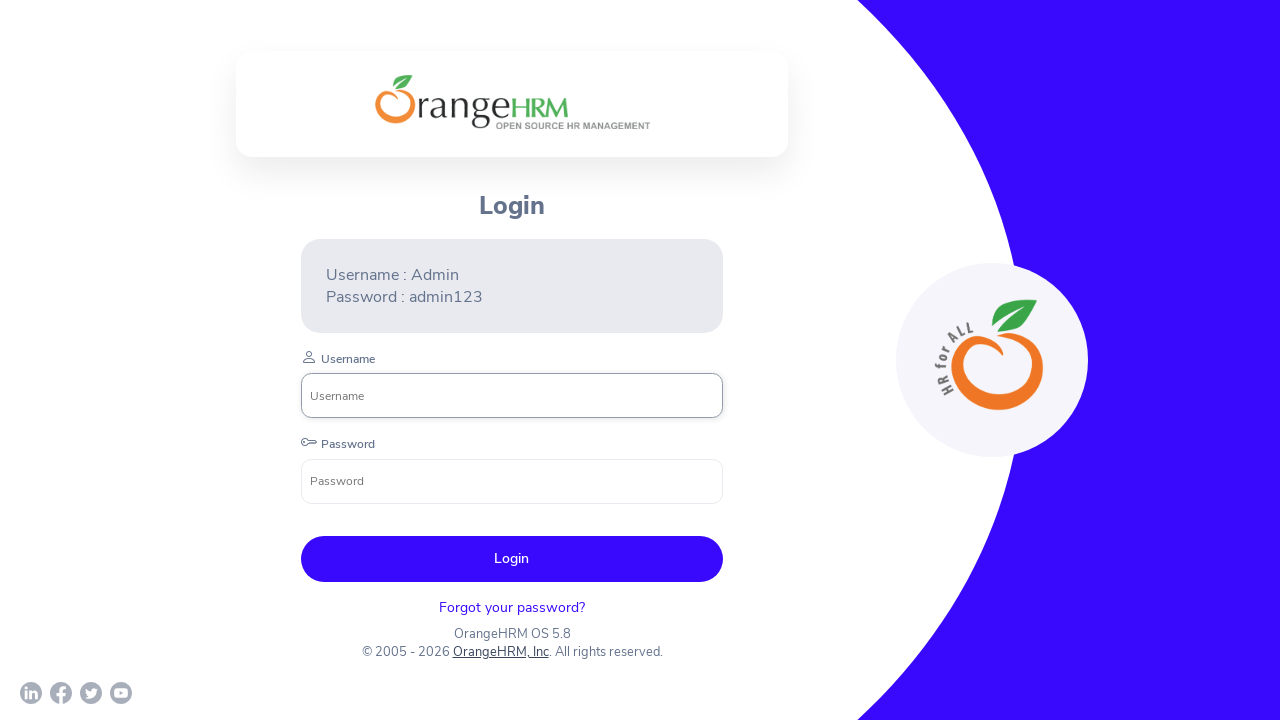

Located login submit button using XPath selector
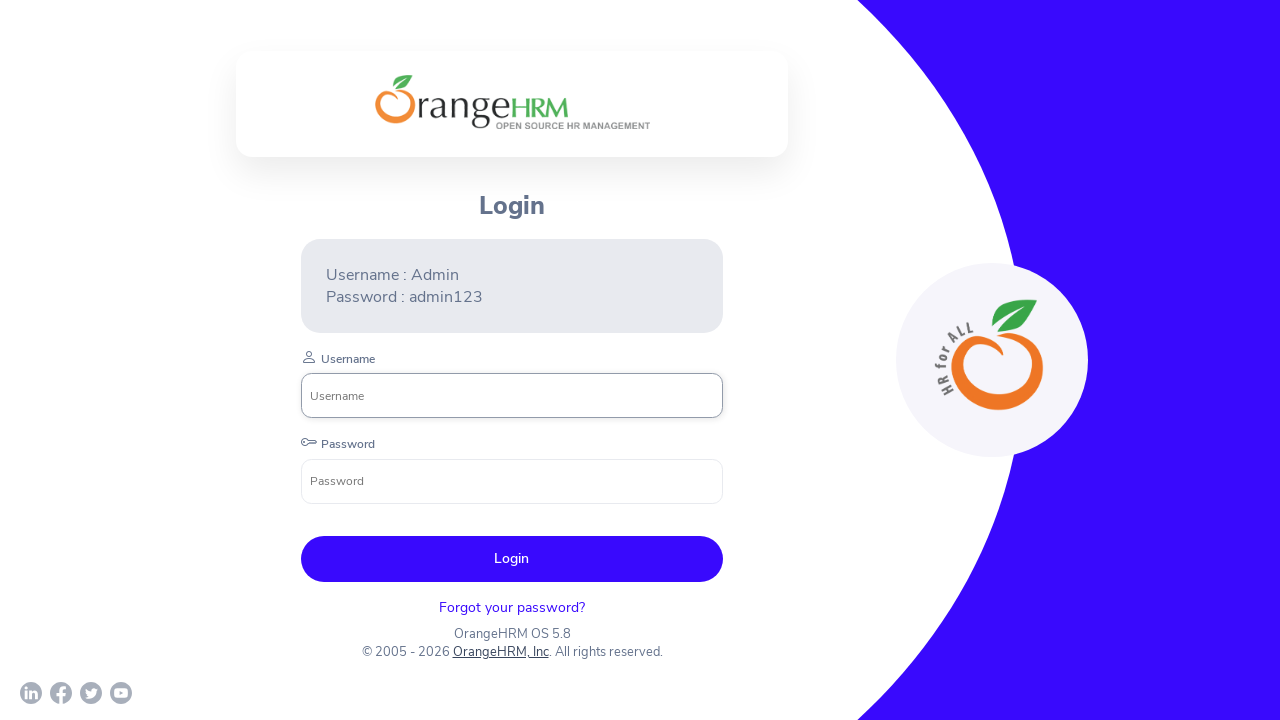

Verified login submit button is visible on login page
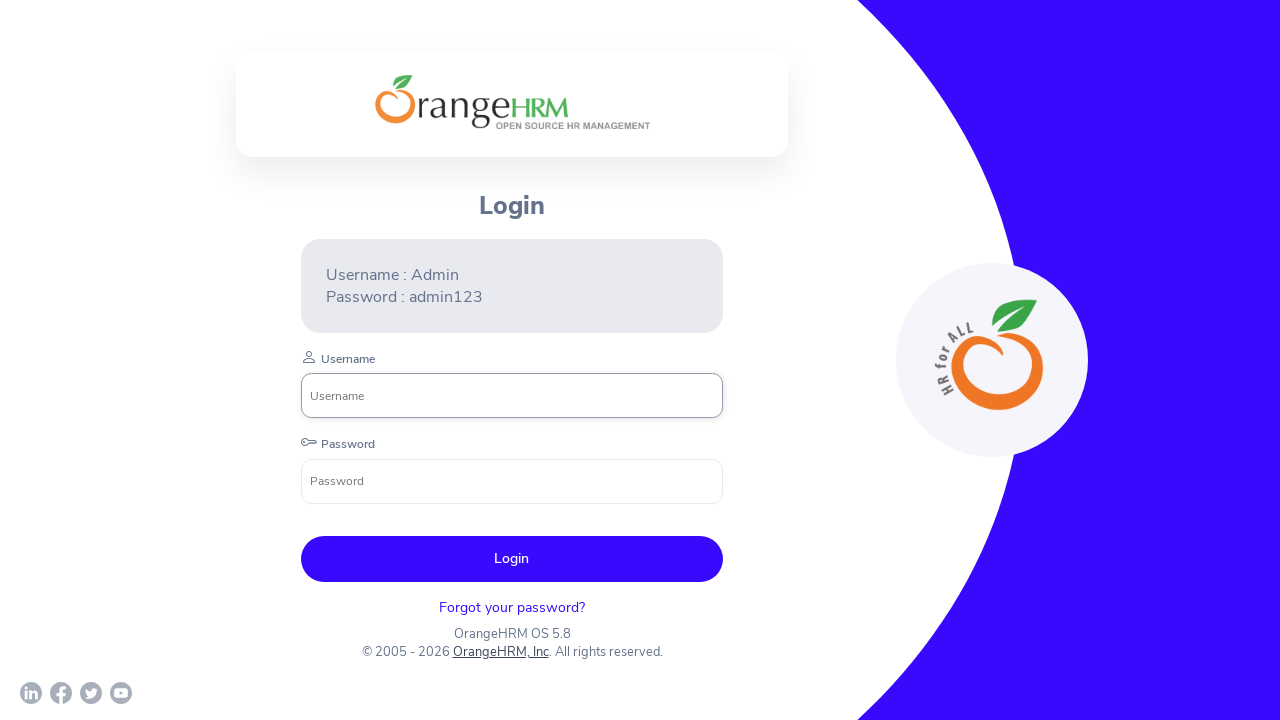

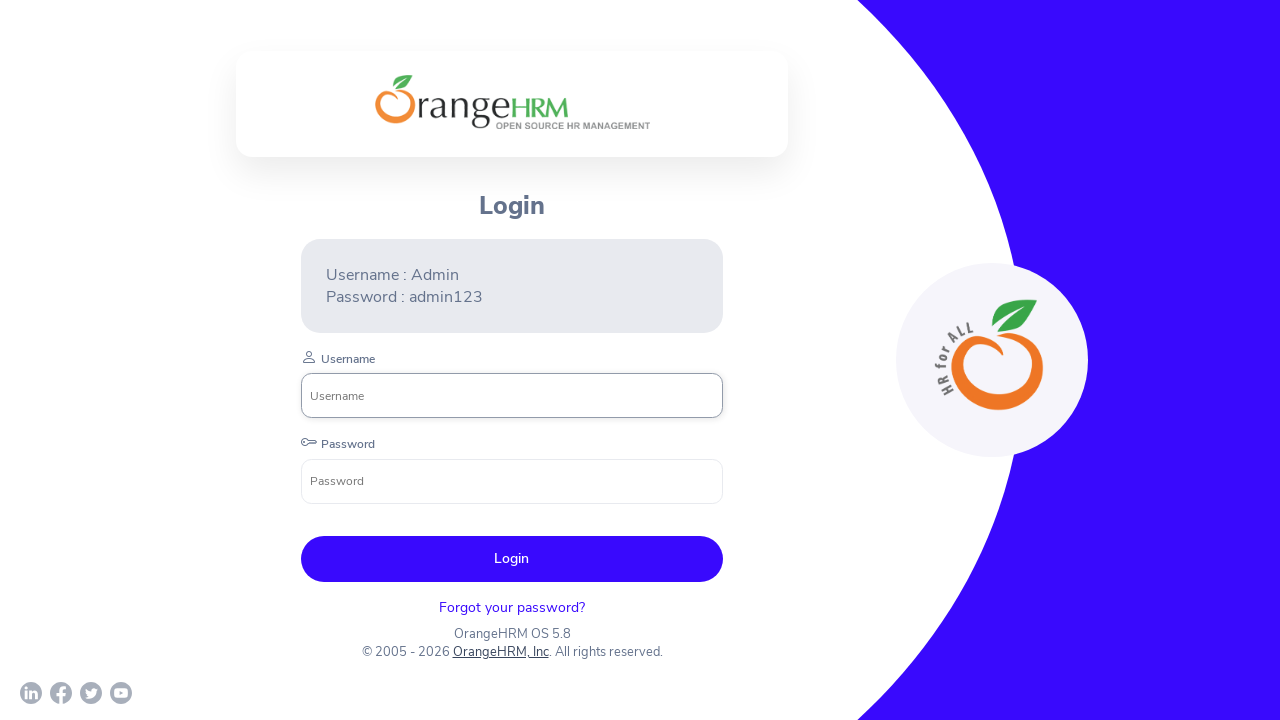